Tests window handling by clicking a link that opens a new window and verifying the new window contains expected text

Starting URL: https://the-internet.herokuapp.com/windows

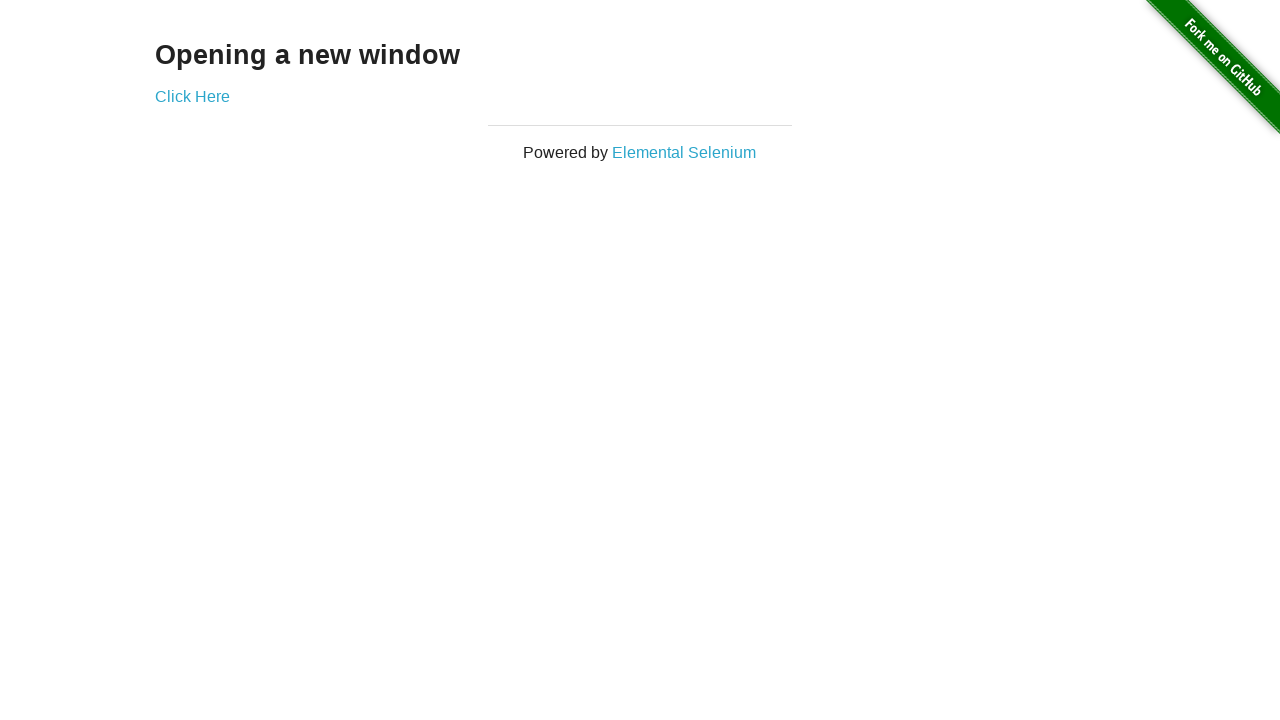

Clicked 'Click Here' link to open new window at (192, 96) on text=Click Here
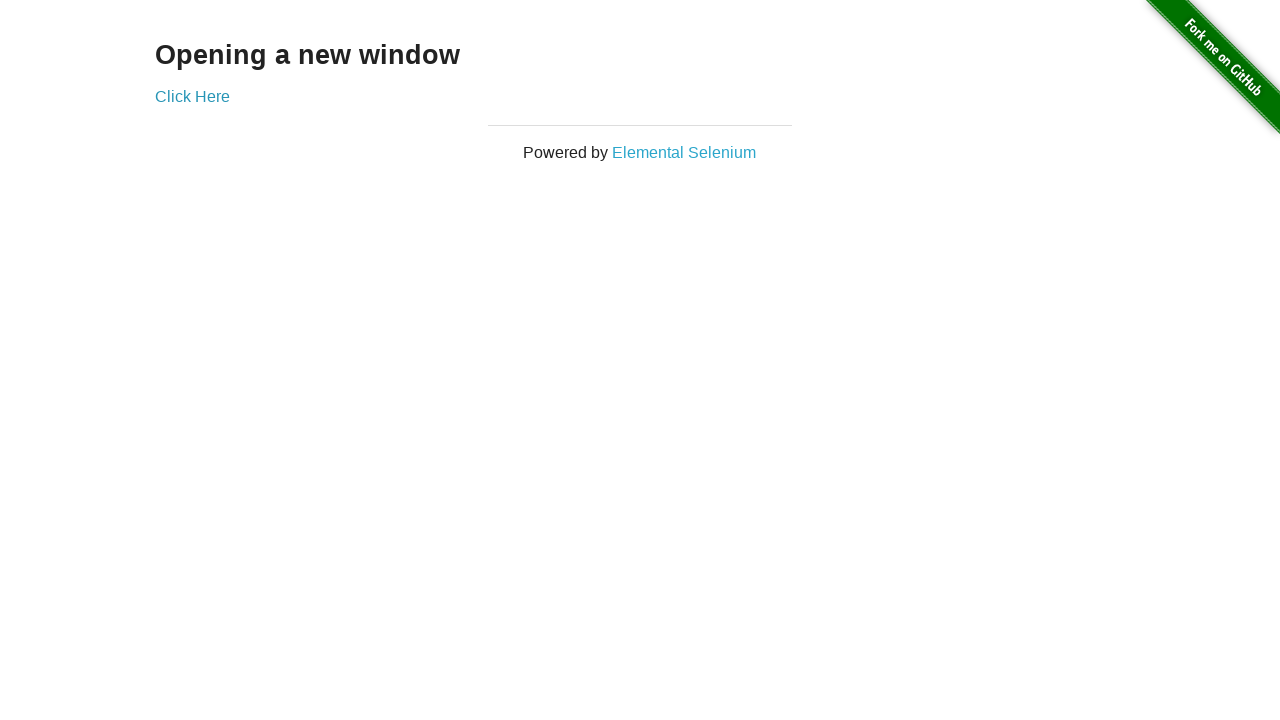

New window opened and captured
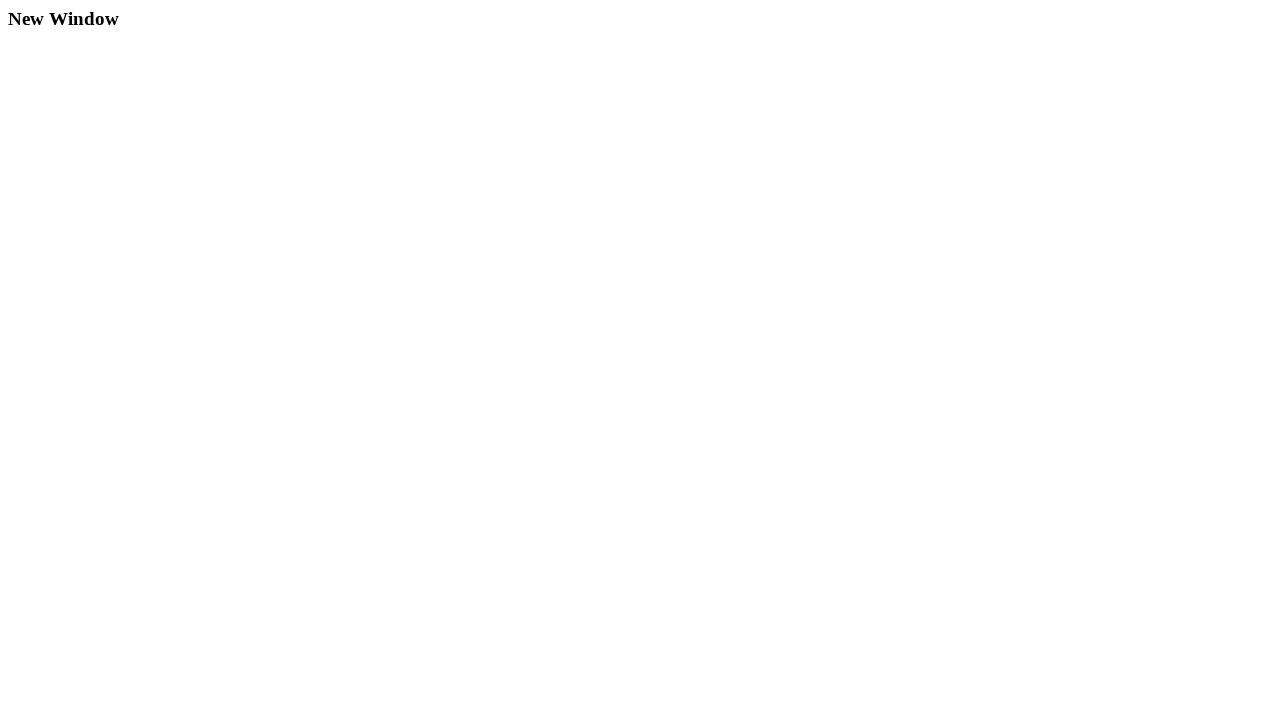

New window finished loading
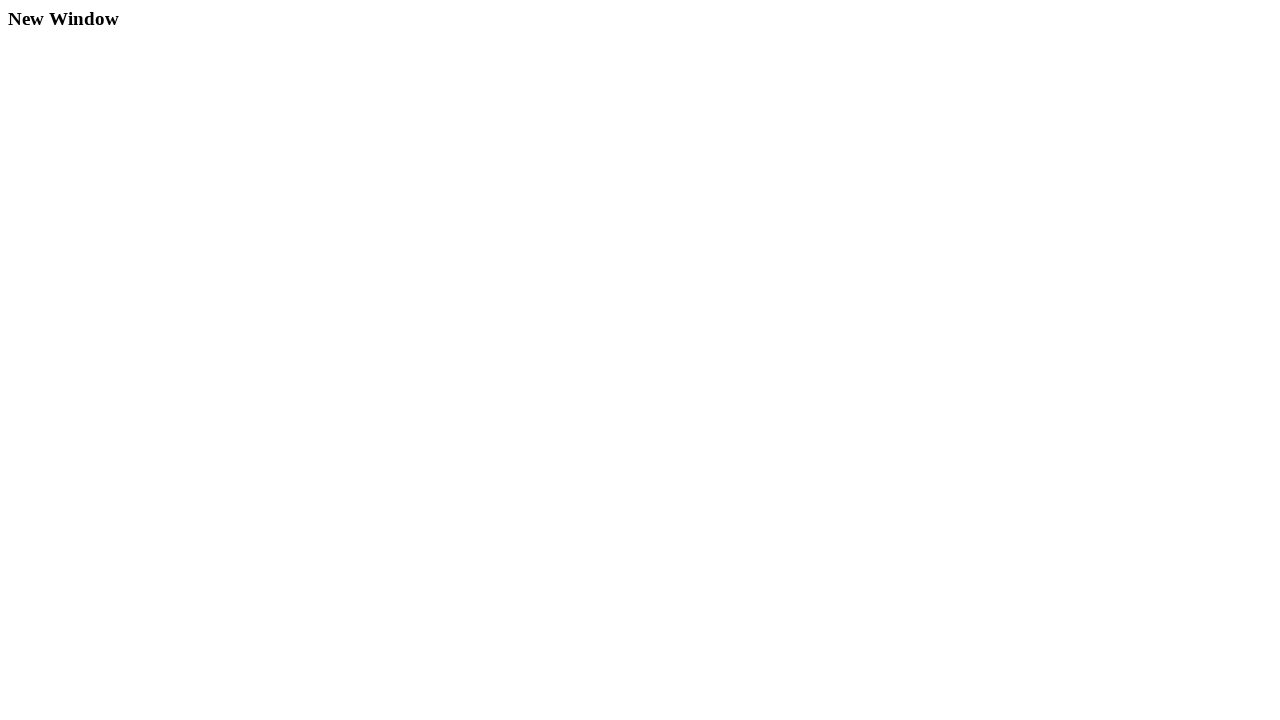

Verified 'New Window' text found in new window content
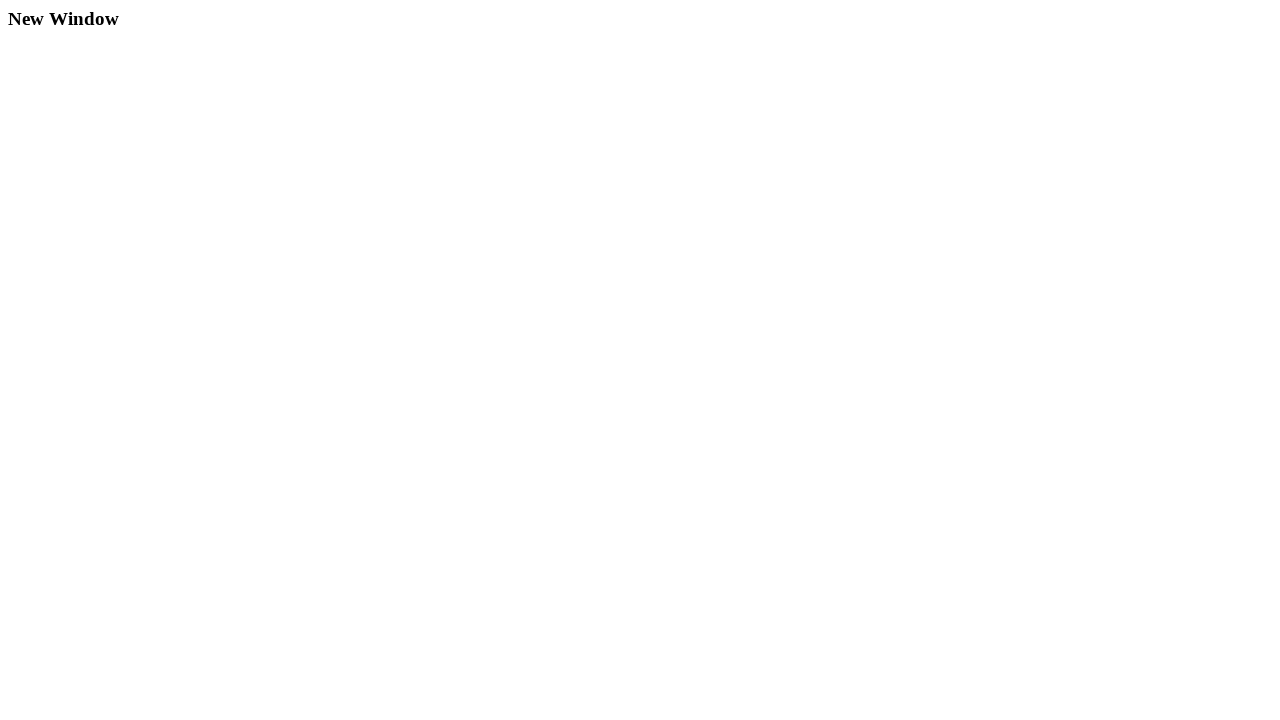

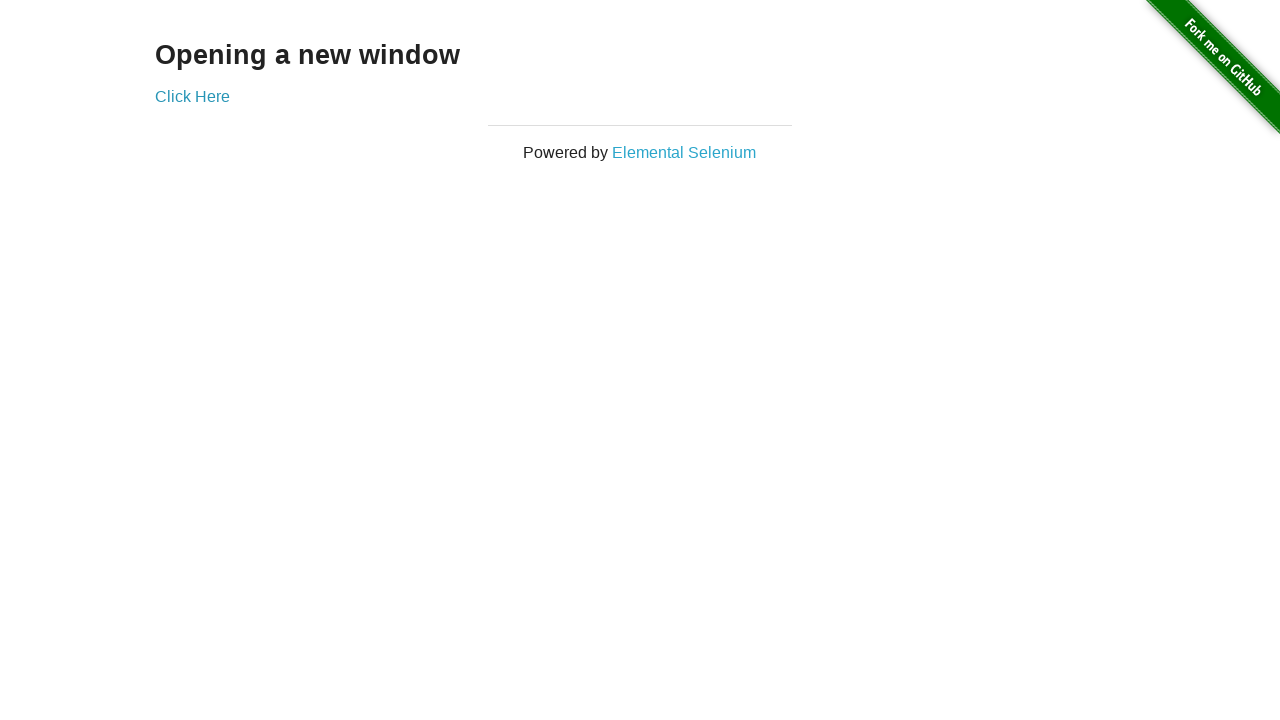